Tests JavaScript prompt dialog by clicking a button that triggers a prompt, entering text, accepting it, and verifying the entered text is displayed.

Starting URL: https://automationfc.github.io/basic-form/index.html

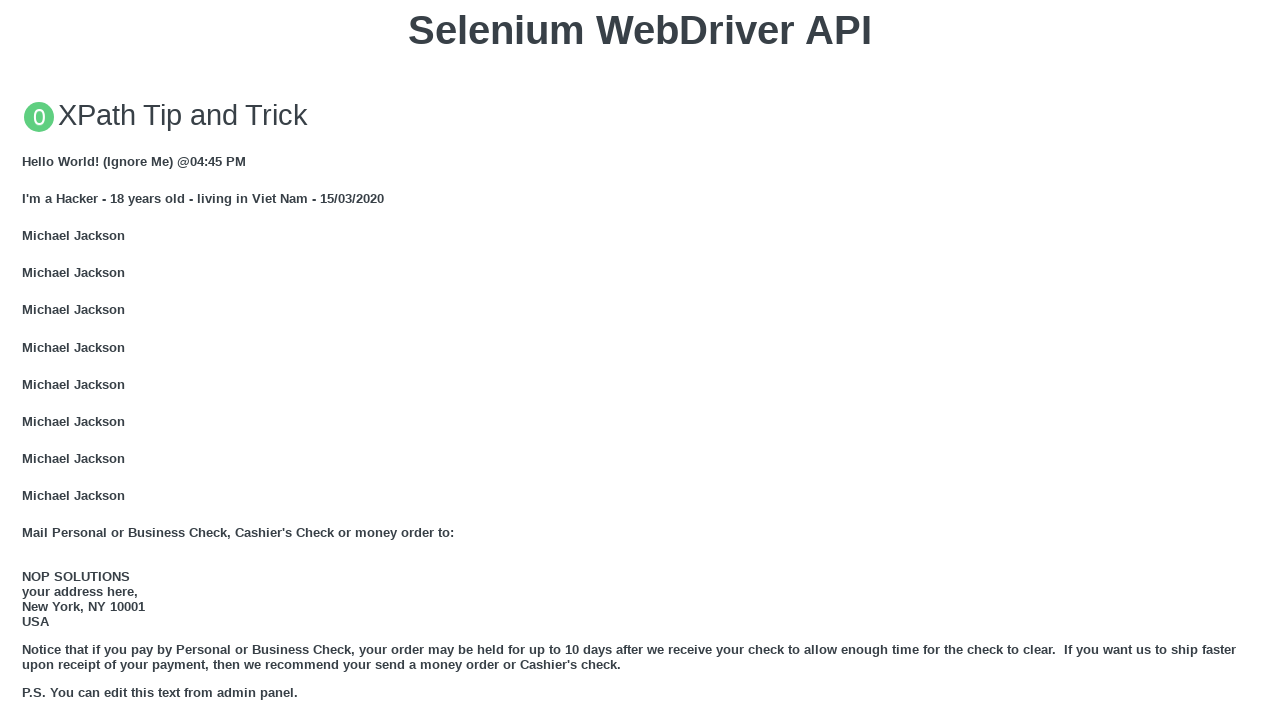

Set up dialog handler to accept prompt with text 'automation_tester_2024'
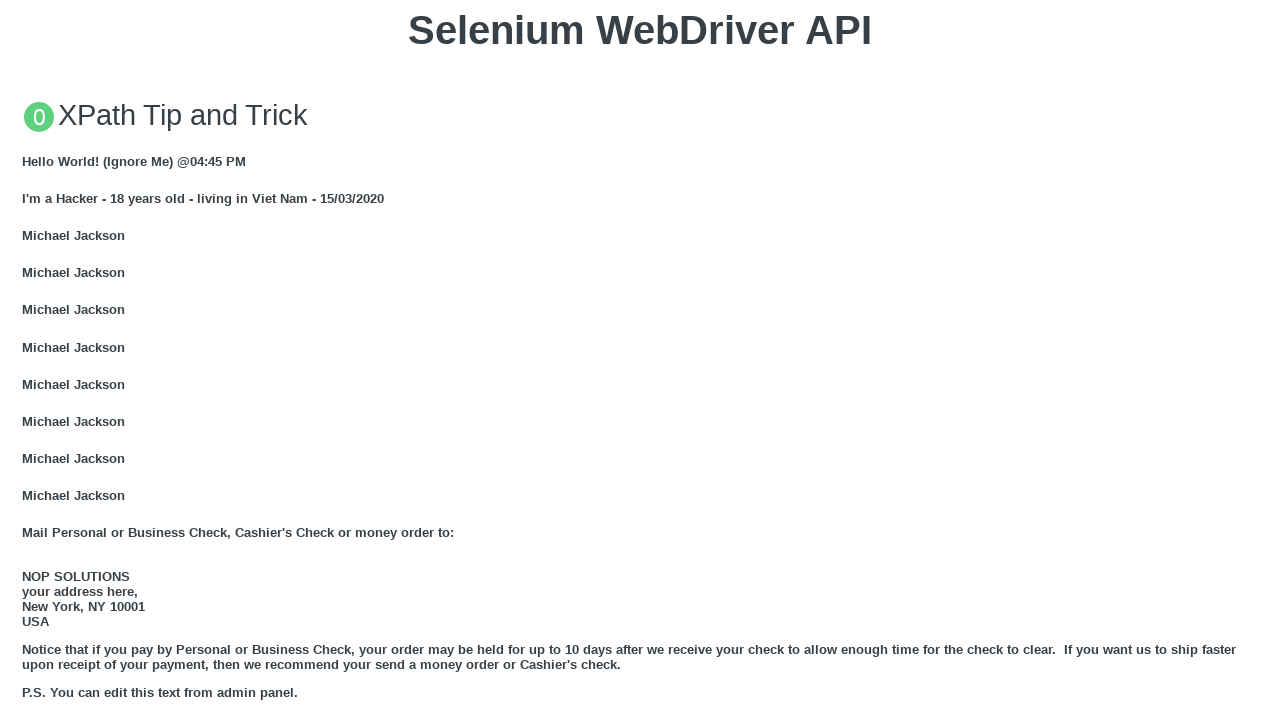

Clicked button to trigger JavaScript prompt dialog at (640, 360) on xpath=//button[text()='Click for JS Prompt']
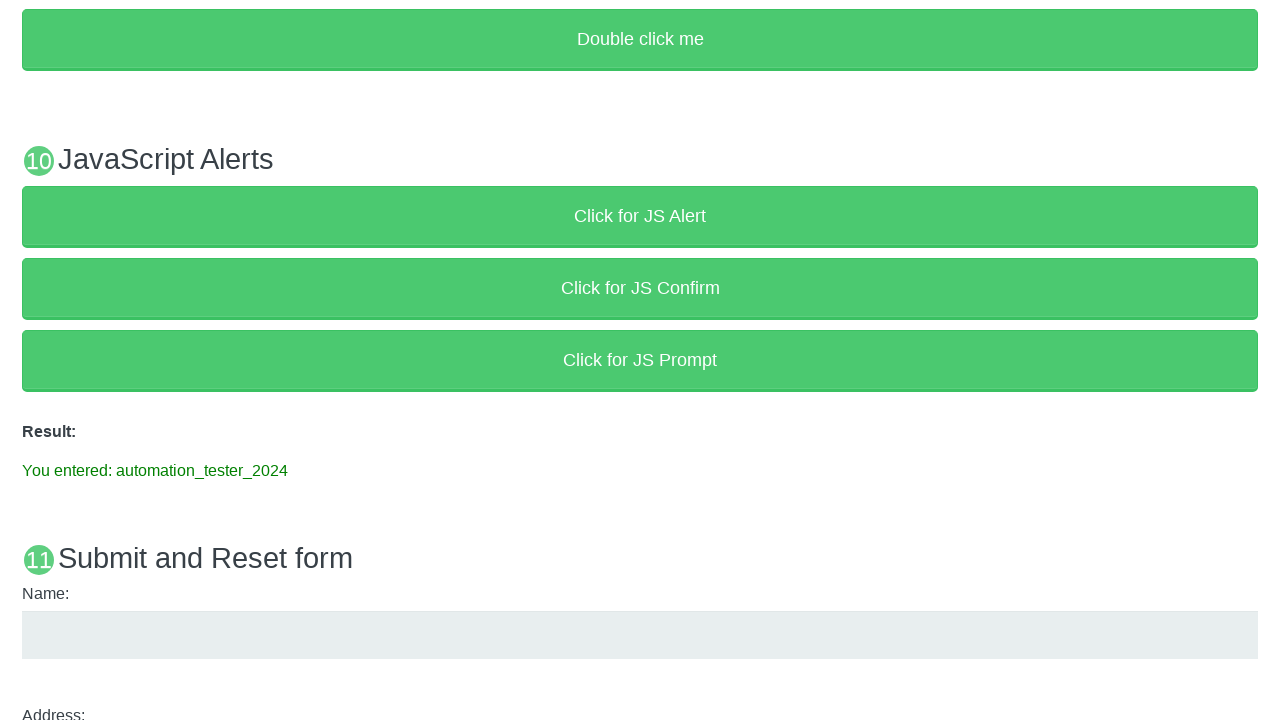

Result message element loaded and verified
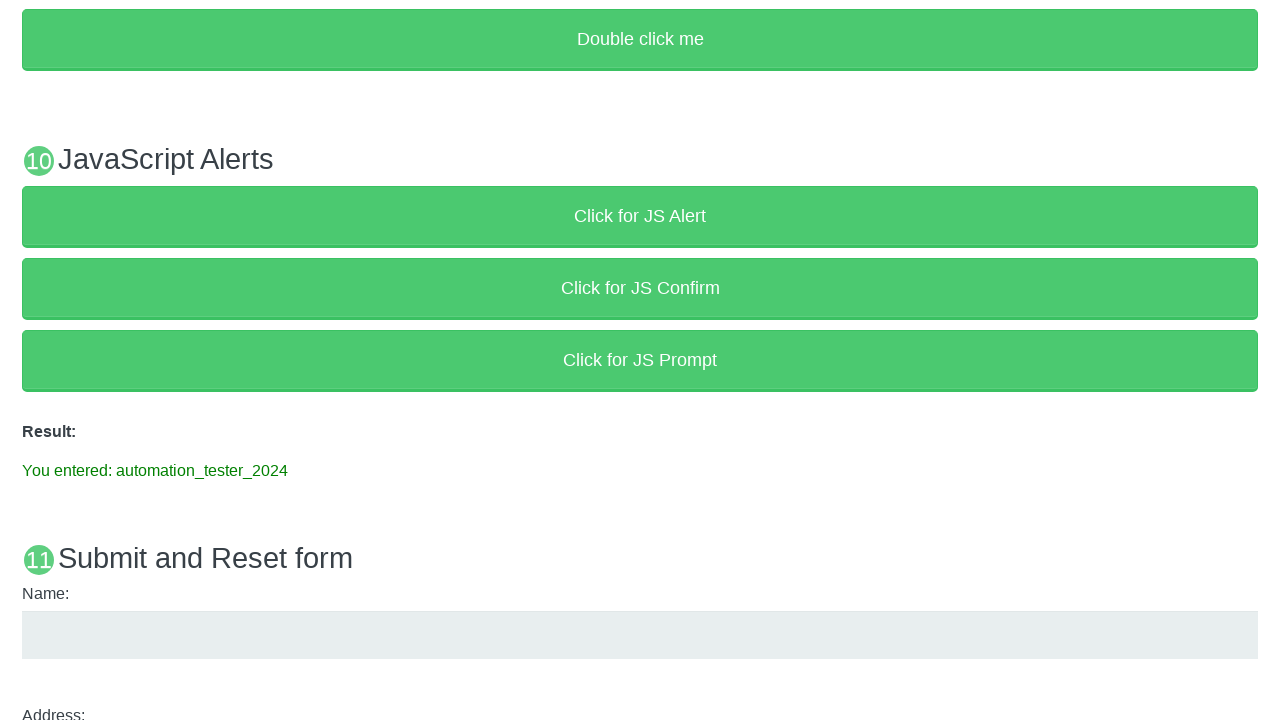

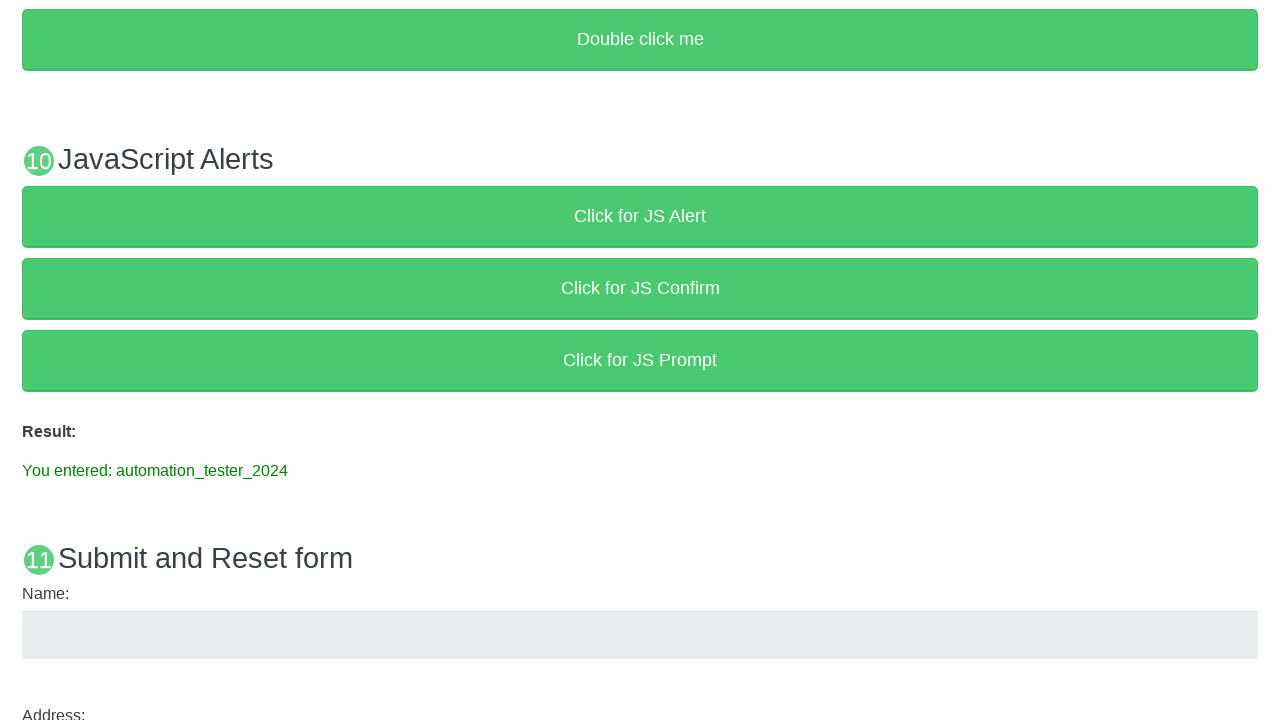